Tests clicking all checkbox elements (hobbies) on a registration form by iterating through all checkboxes and clicking each one

Starting URL: https://demo.automationtesting.in/Register.html

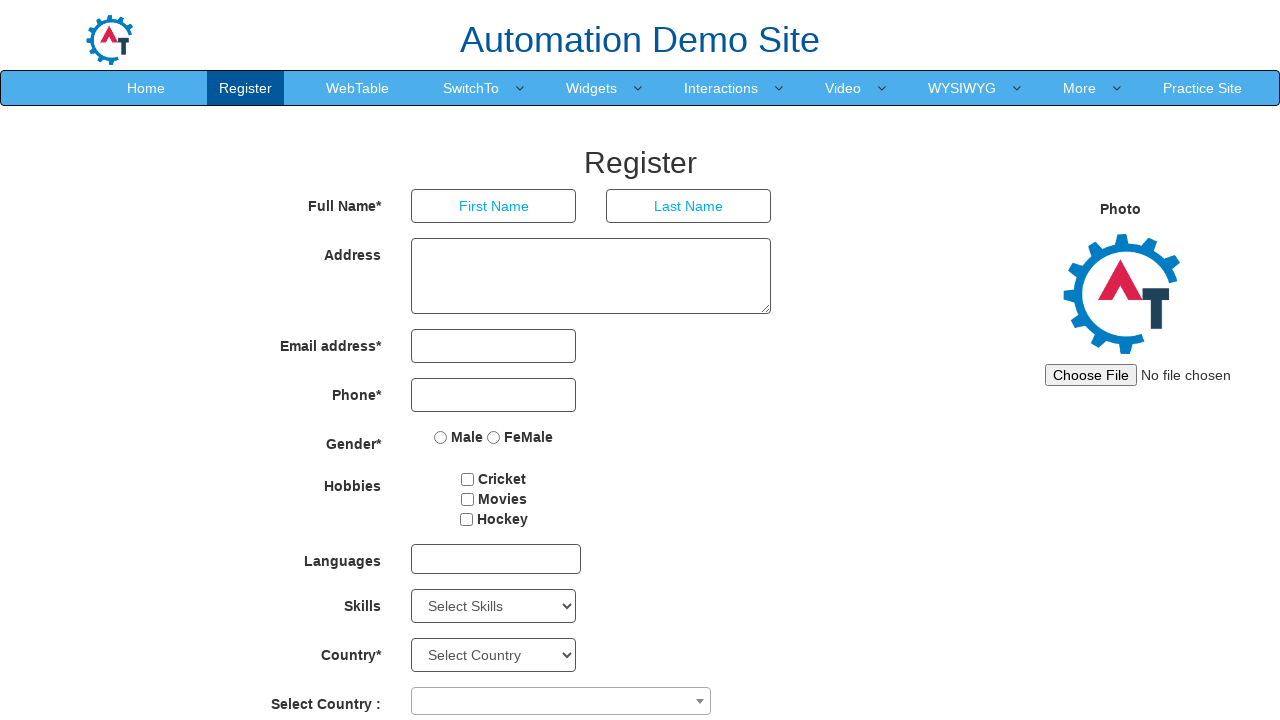

Waited for checkbox elements to load on registration form
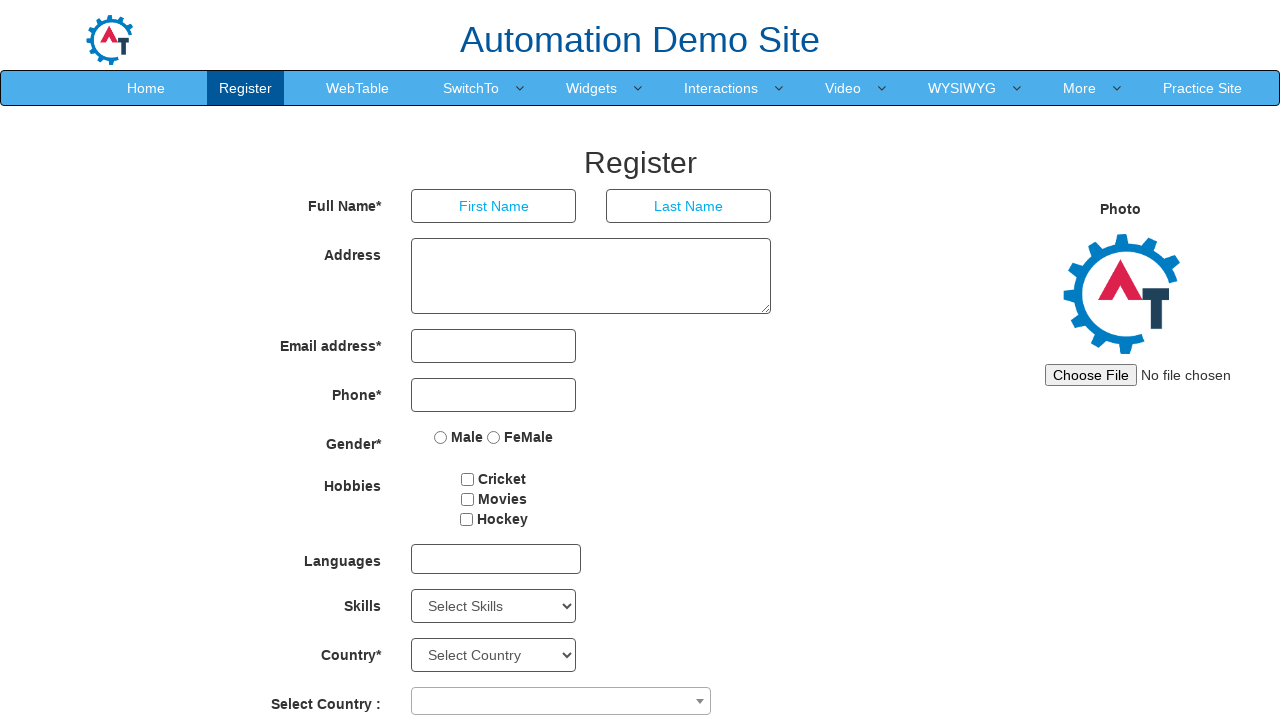

Located all checkbox elements (hobbies) on the form
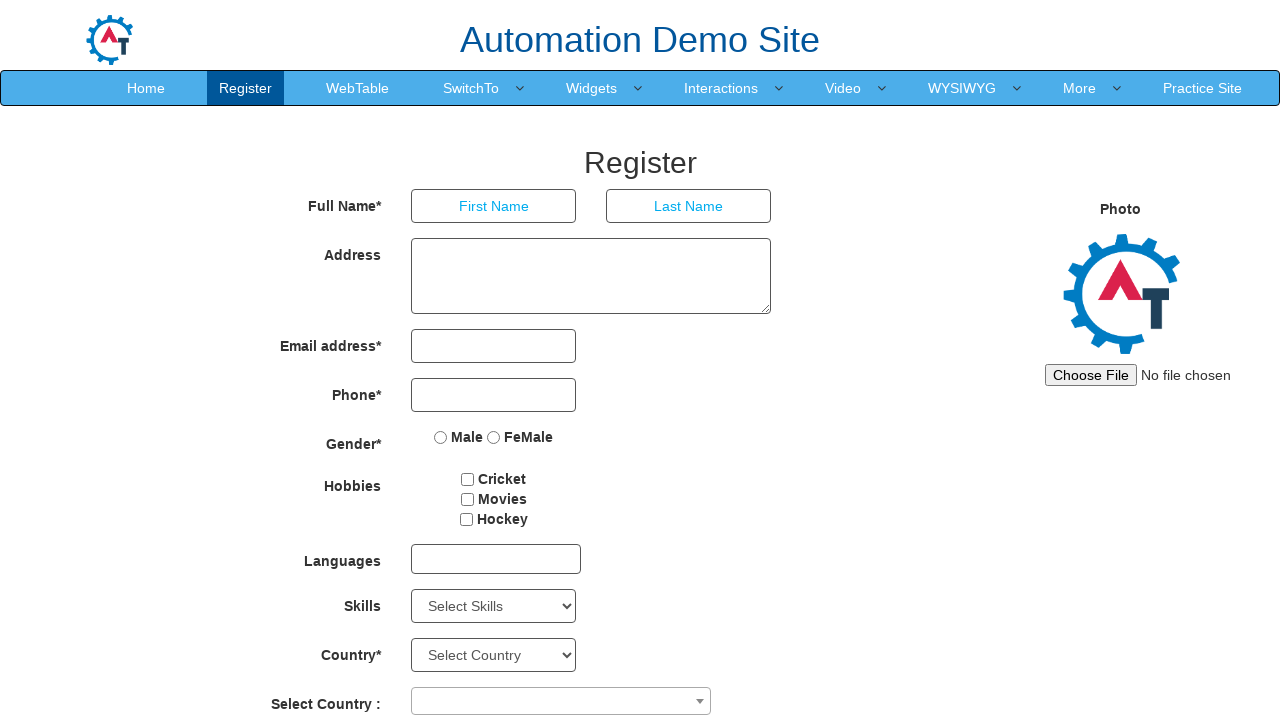

Clicked hobby checkbox at index 0 at (468, 479) on input[type='checkbox'] >> nth=0
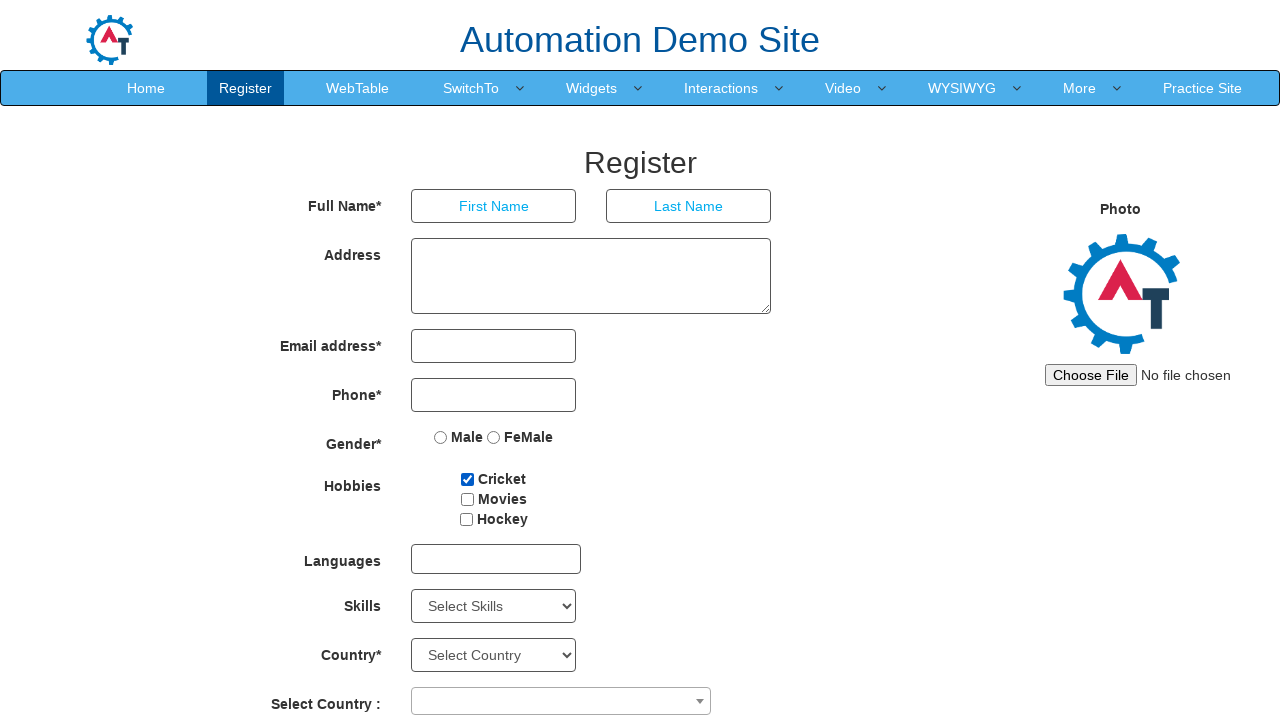

Clicked hobby checkbox at index 1 at (467, 499) on input[type='checkbox'] >> nth=1
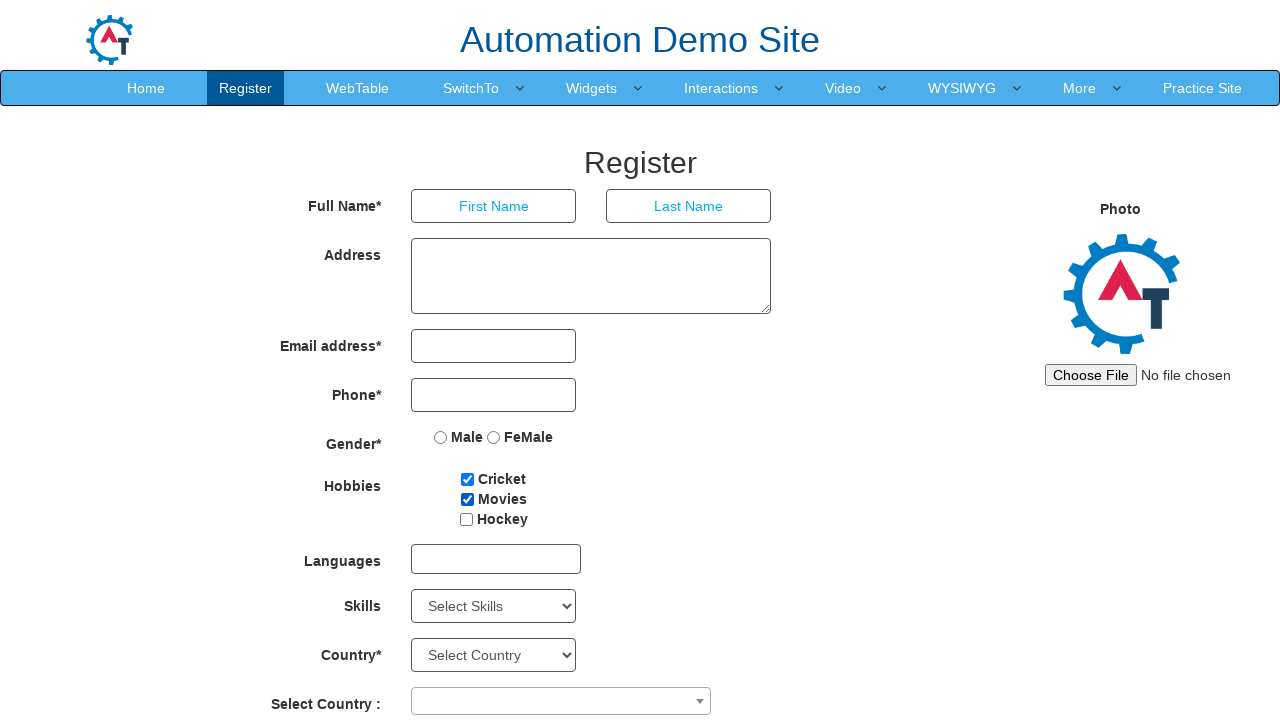

Clicked hobby checkbox at index 2 at (466, 519) on input[type='checkbox'] >> nth=2
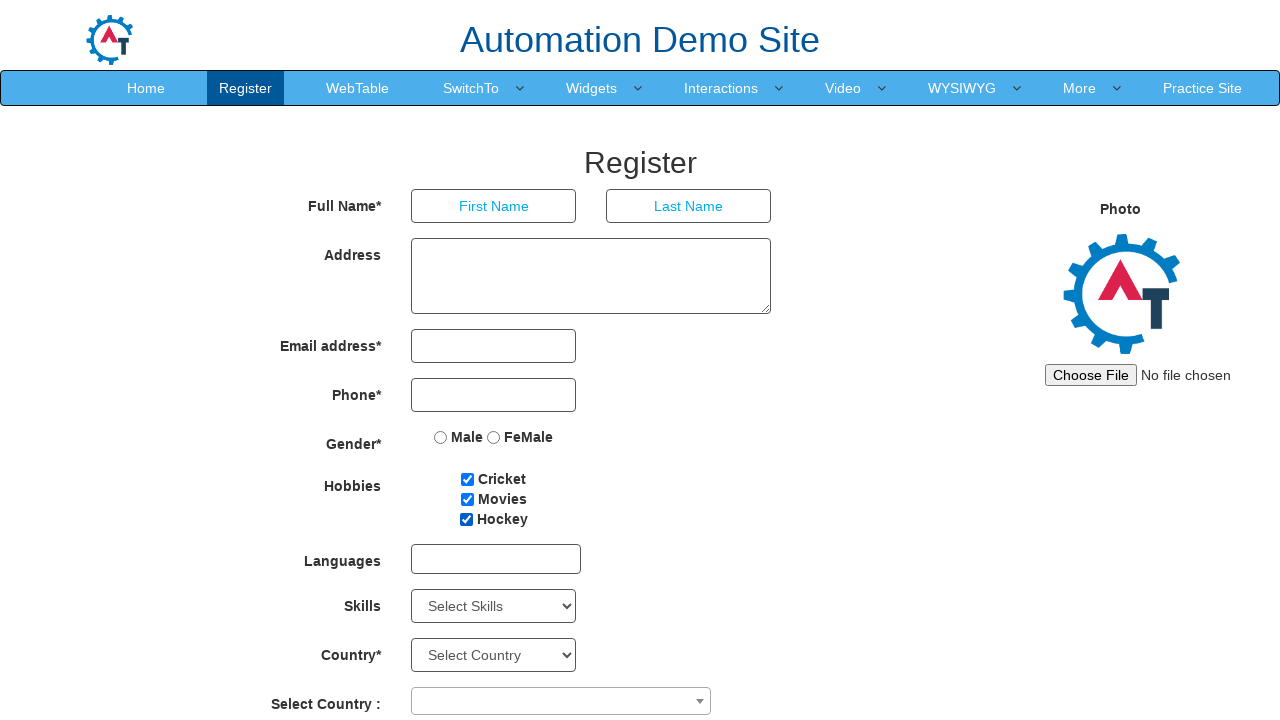

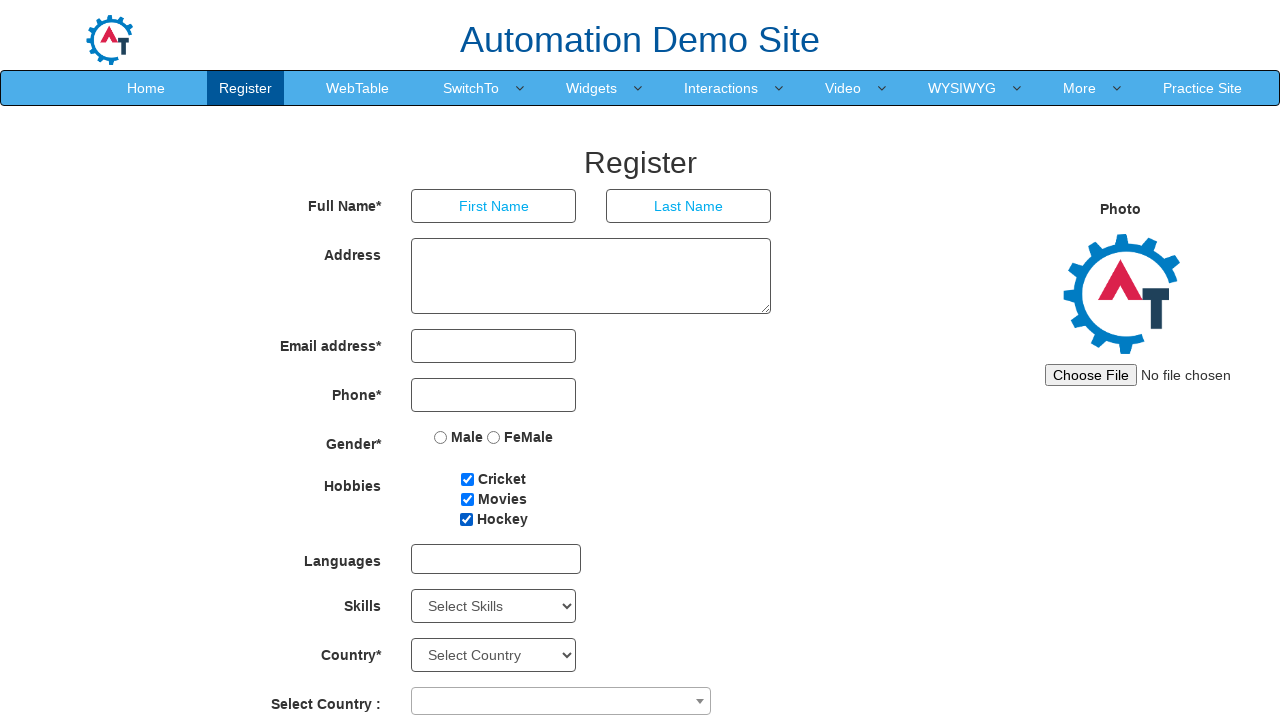